Tests that the clear completed button is hidden when there are no completed items

Starting URL: https://demo.playwright.dev/todomvc

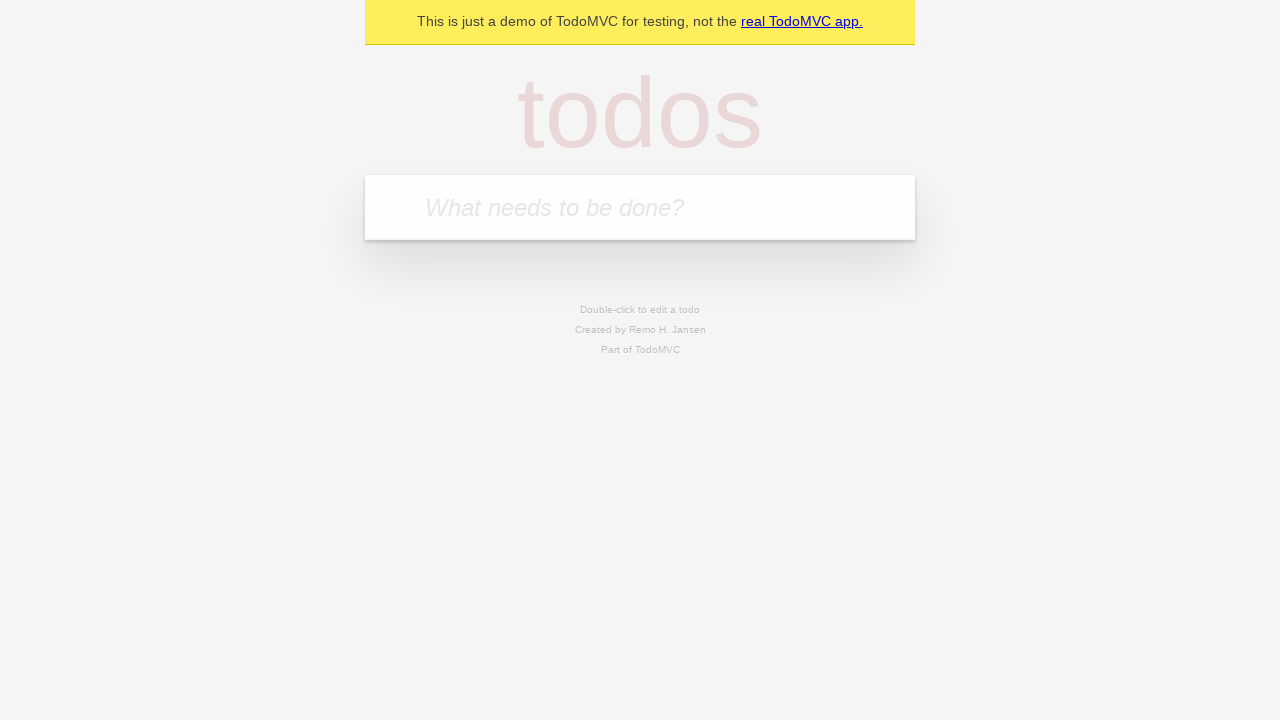

Filled new todo input with 'buy some cheese' on .new-todo
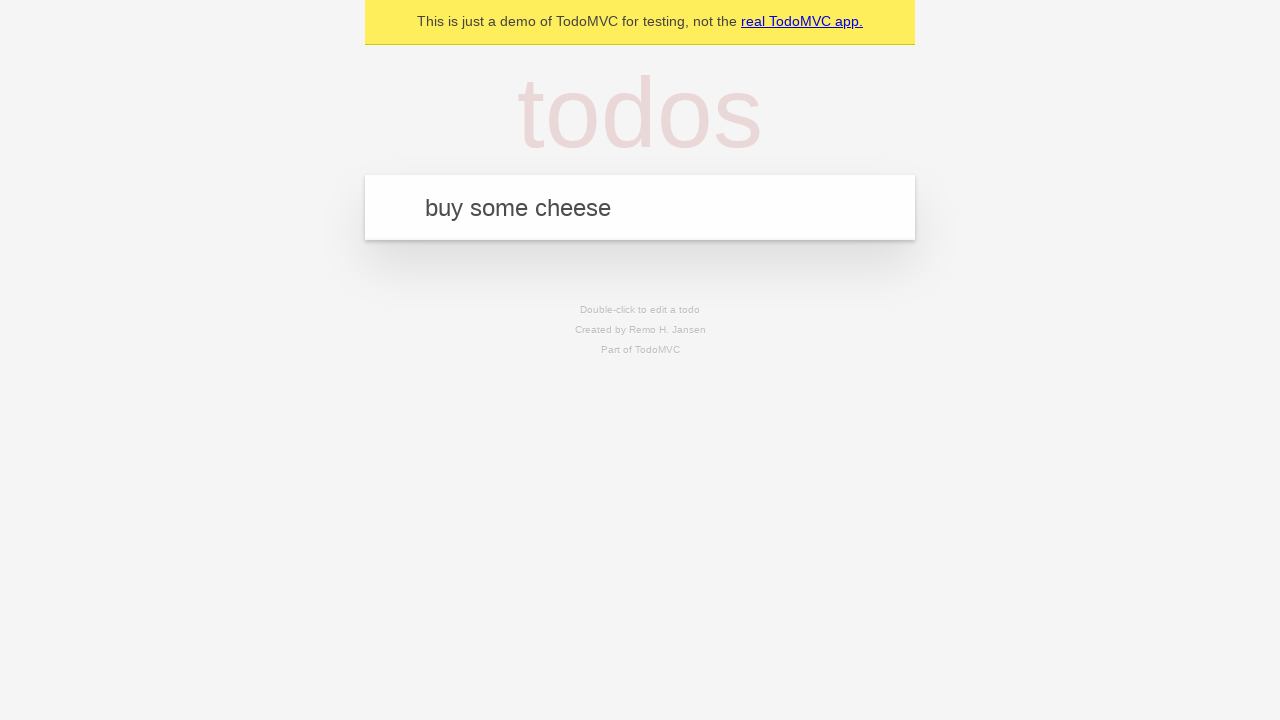

Pressed Enter to create first todo on .new-todo
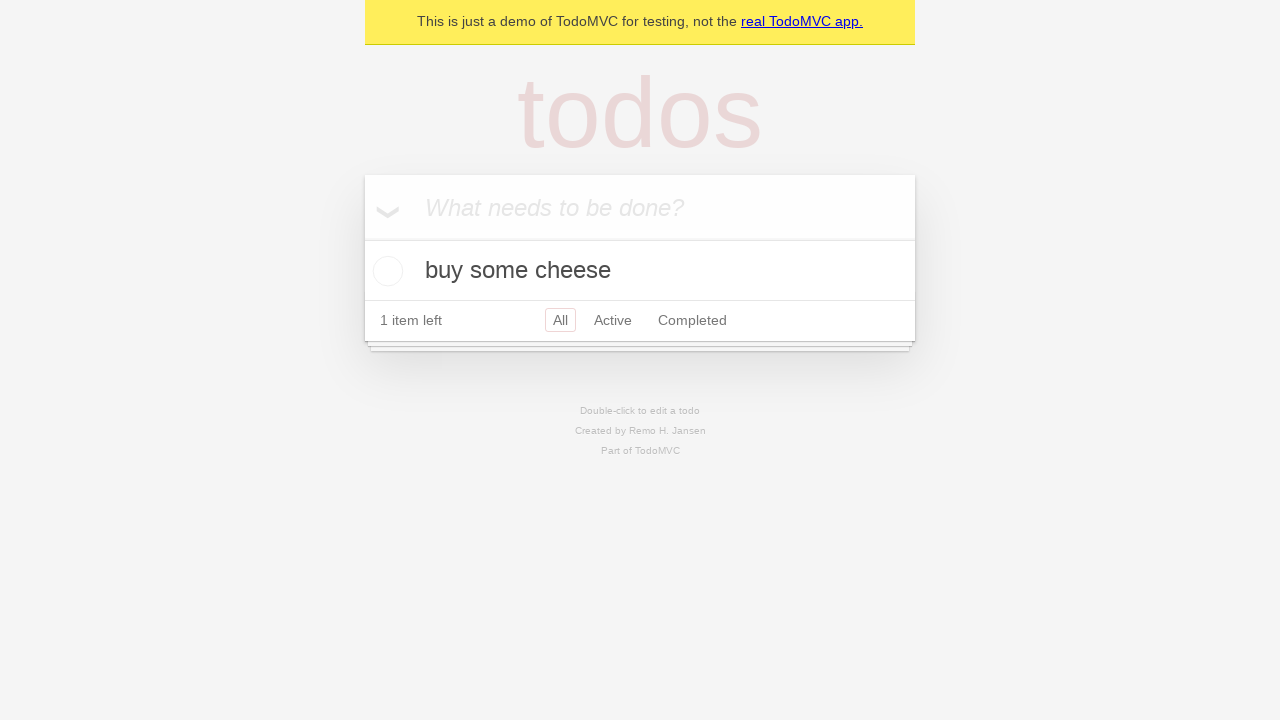

Filled new todo input with 'feed the cat' on .new-todo
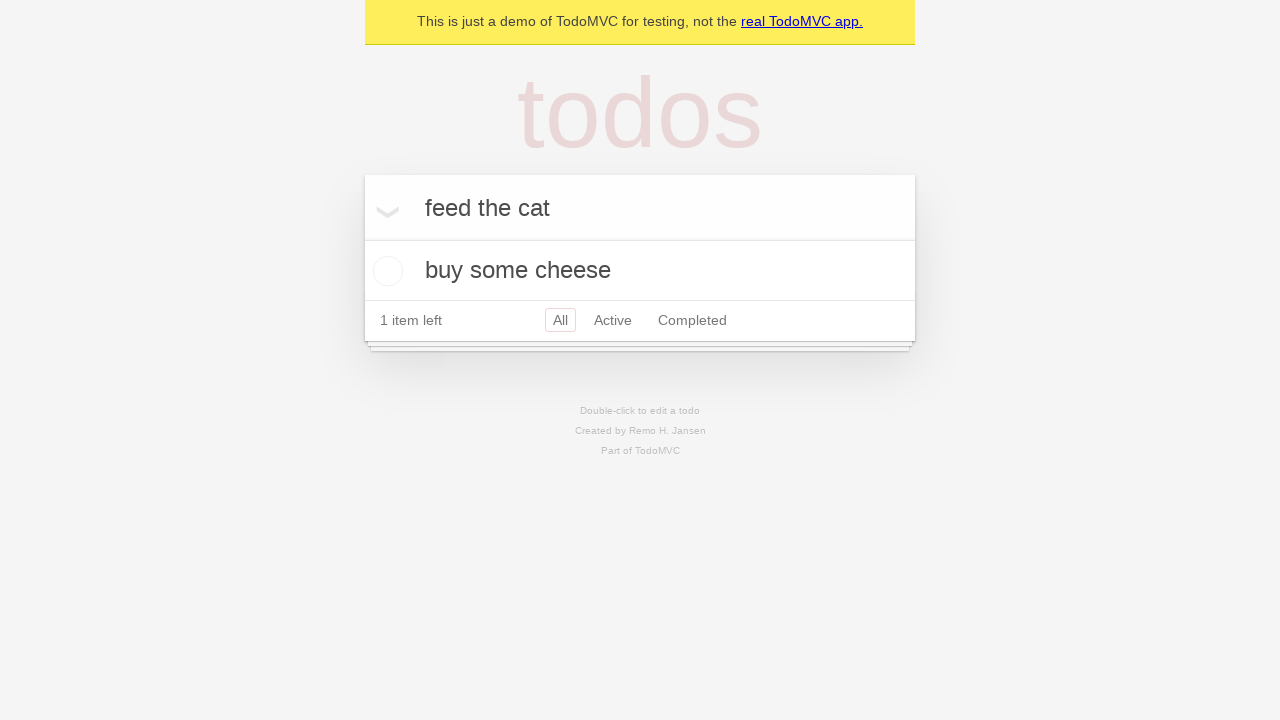

Pressed Enter to create second todo on .new-todo
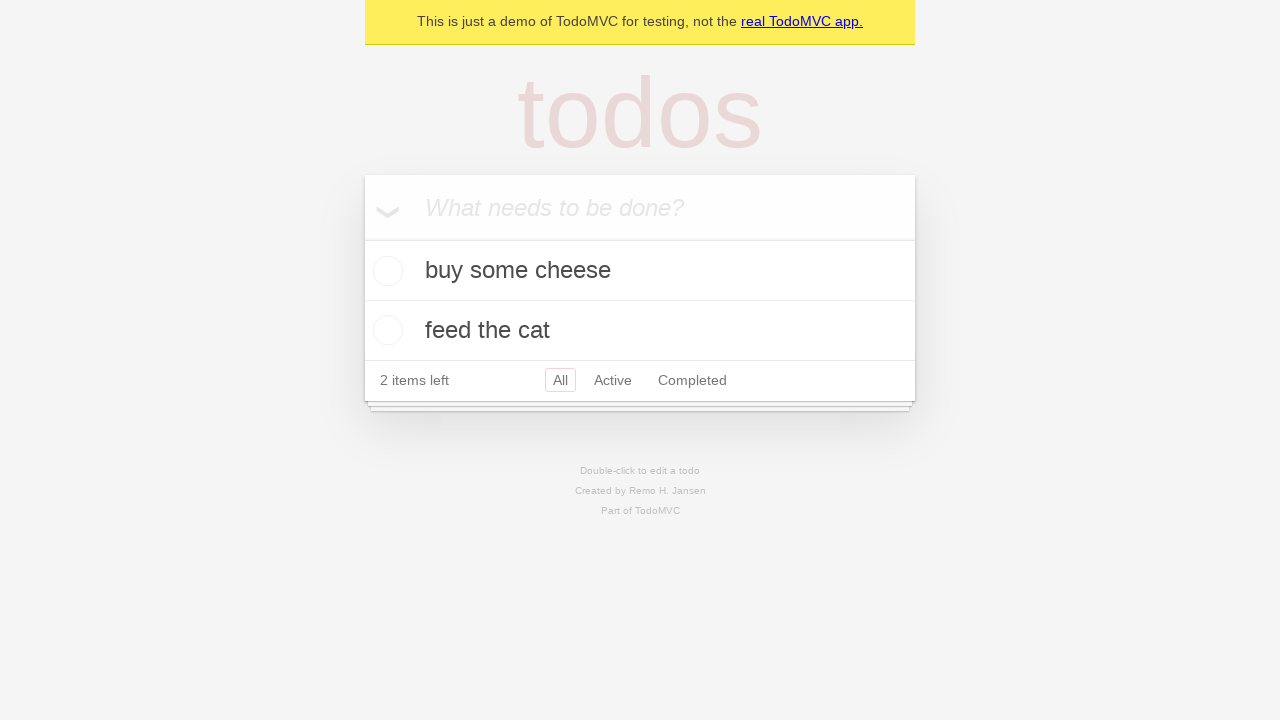

Filled new todo input with 'book a doctors appointment' on .new-todo
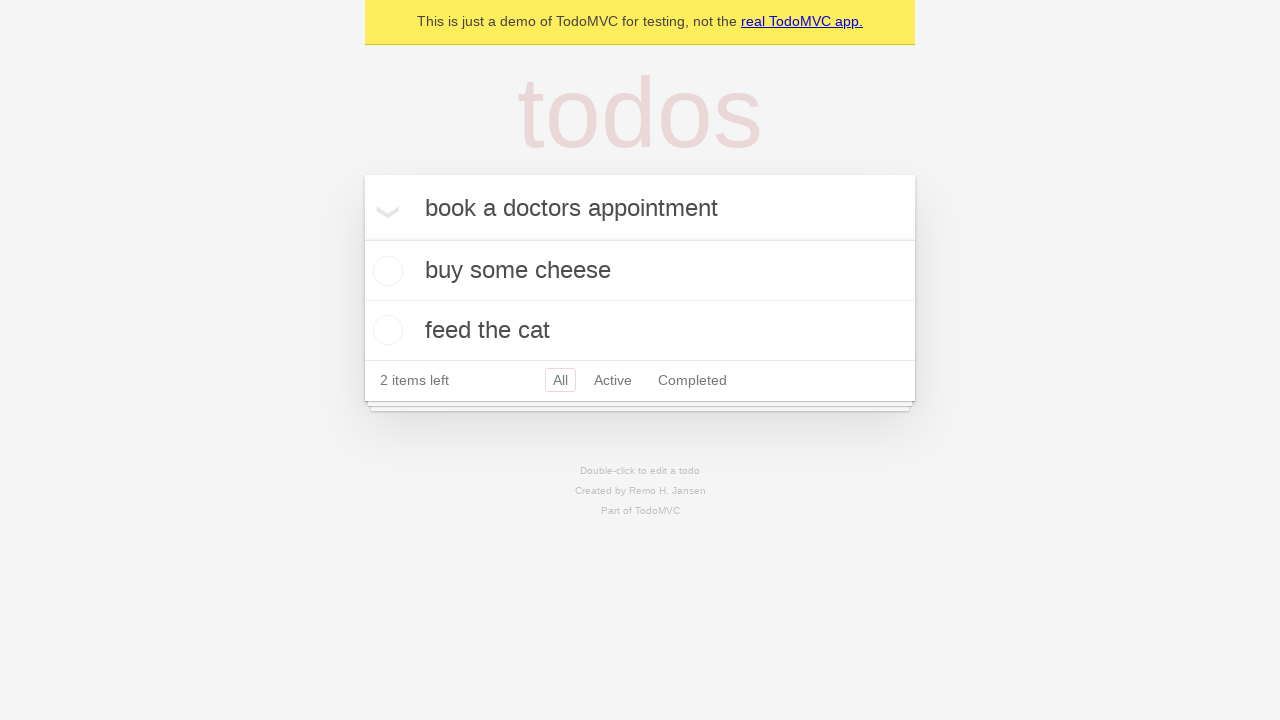

Pressed Enter to create third todo on .new-todo
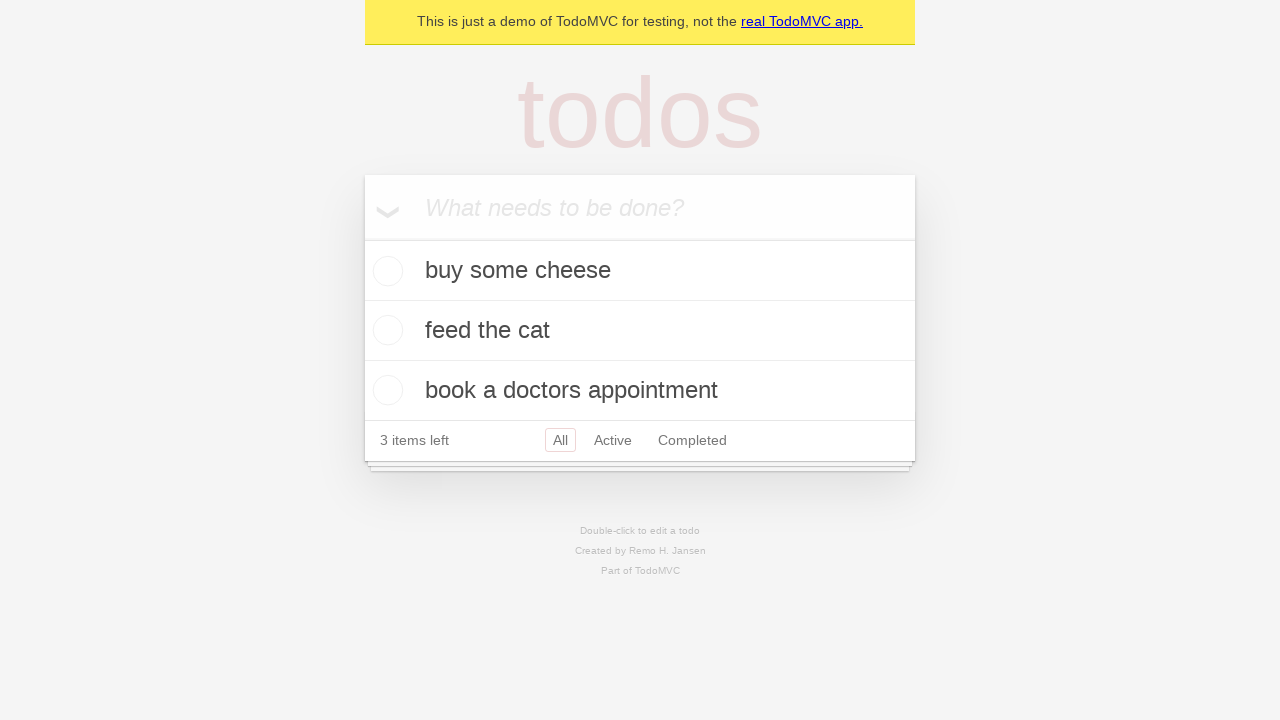

Waited for all three todos to be rendered
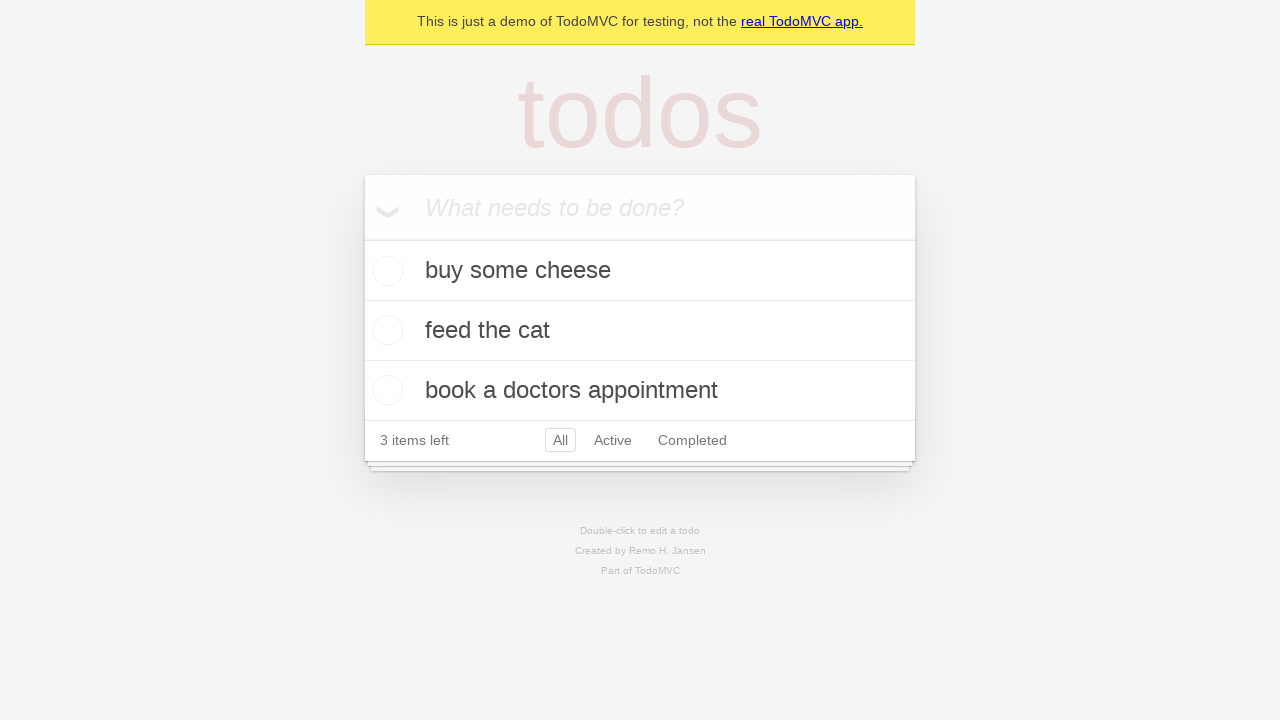

Checked the first todo item as completed at (385, 271) on .todo-list li .toggle >> nth=0
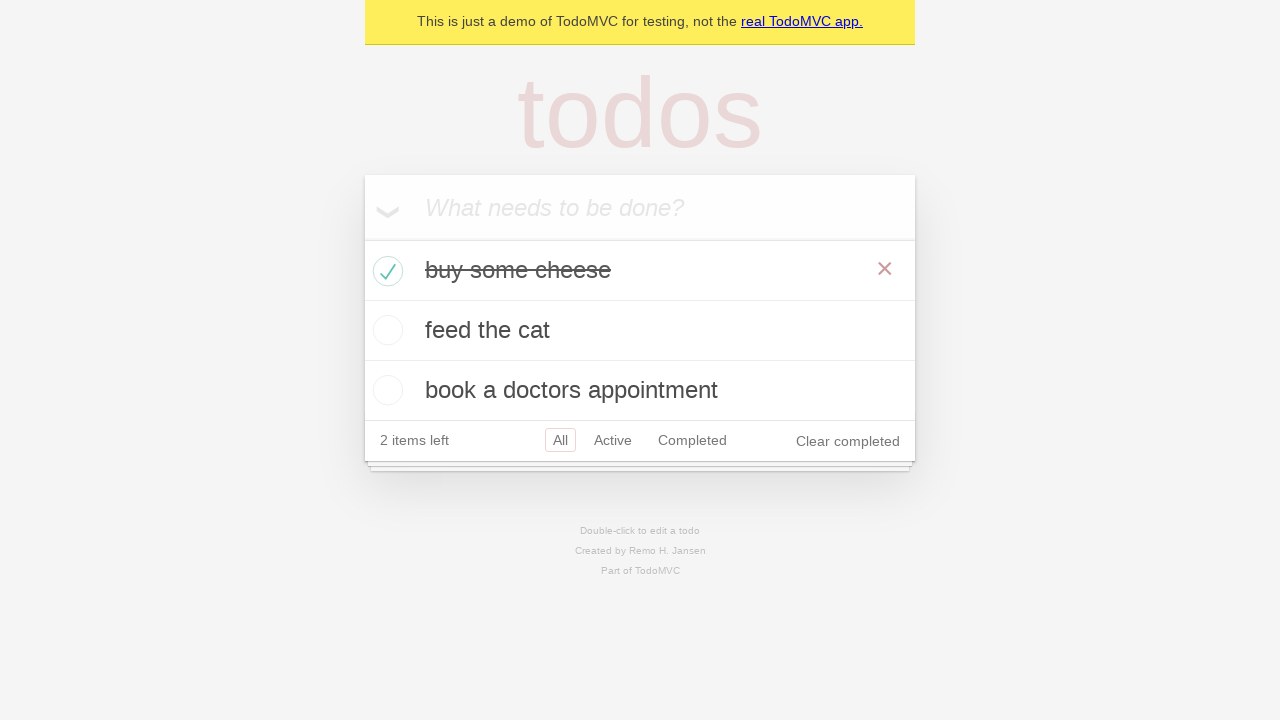

Clicked clear completed button to remove the completed todo at (848, 441) on .clear-completed
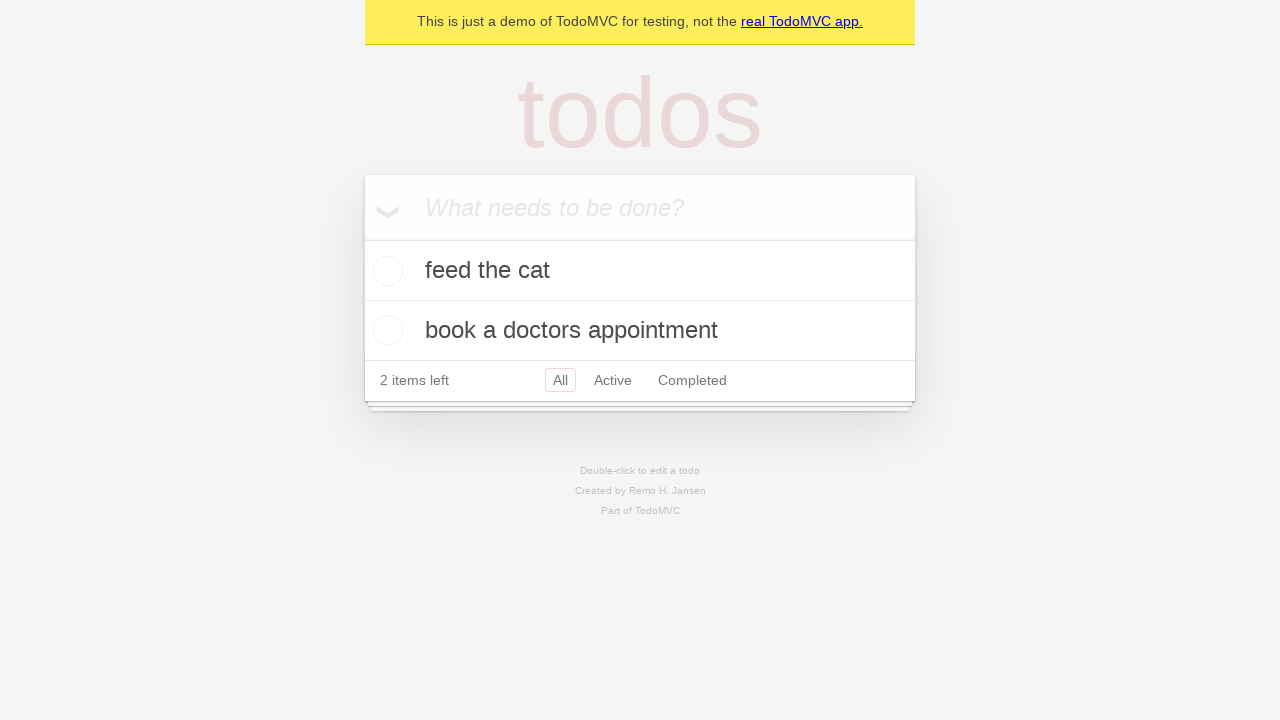

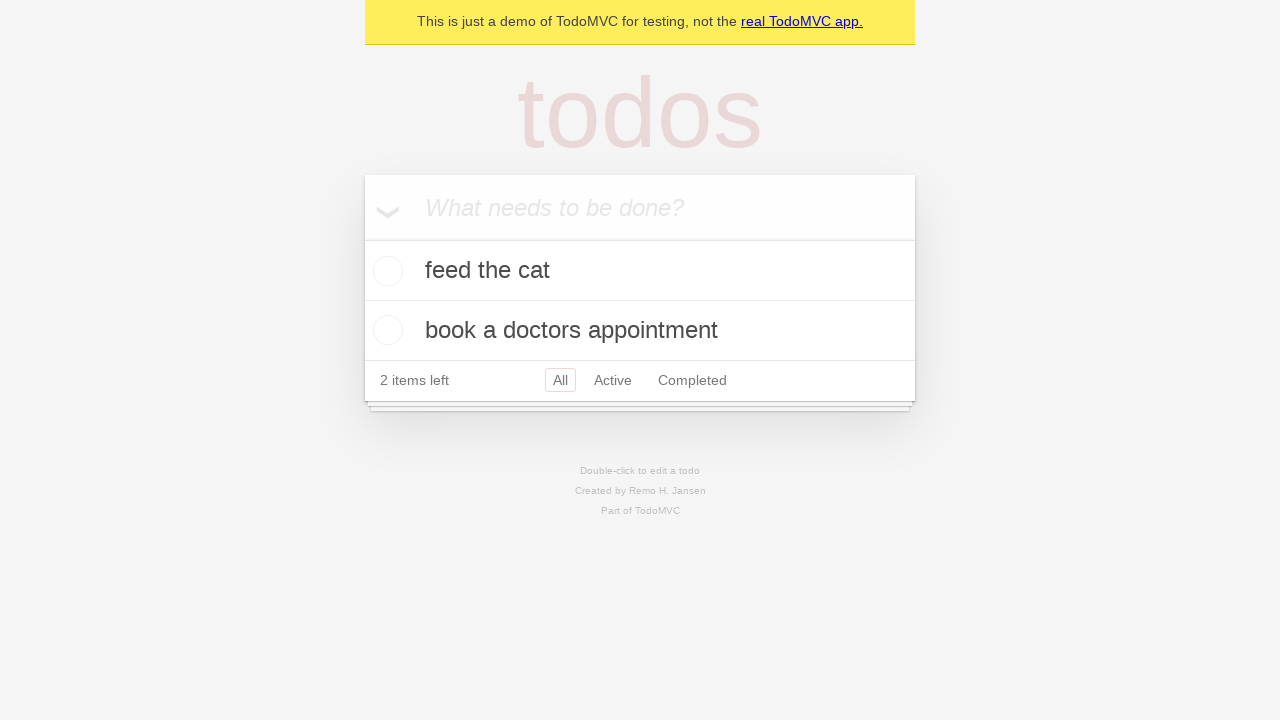